Tests table filtering functionality by entering a search term and verifying that the displayed results are properly filtered

Starting URL: https://rahulshettyacademy.com/seleniumPractise/#/offers

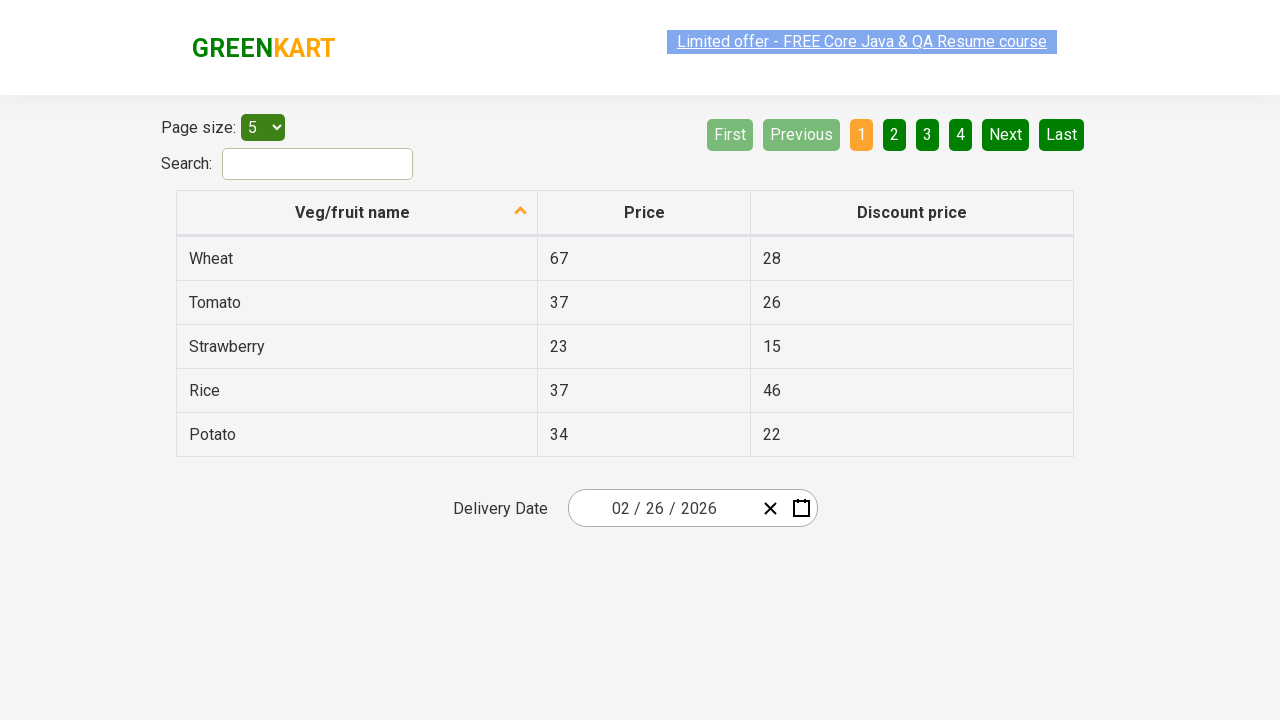

Entered 'Rice' in search field to filter table on input#search-field
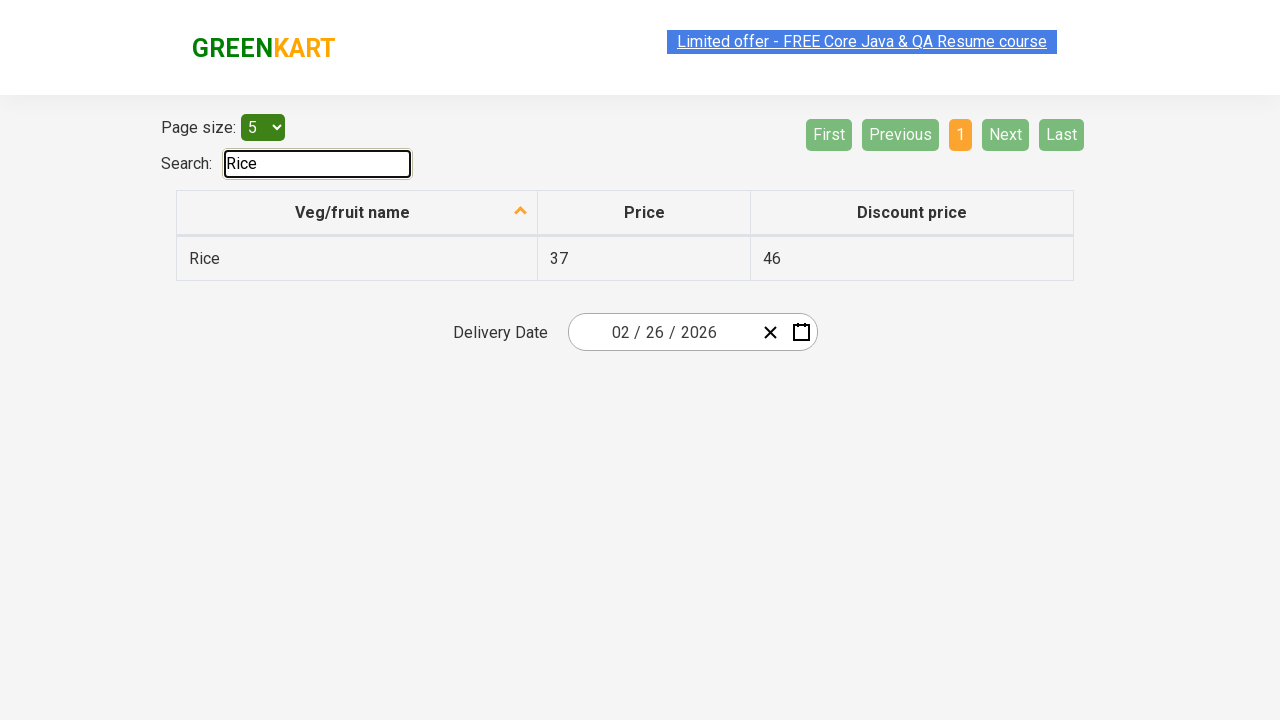

Waited 500ms for filter to apply to table
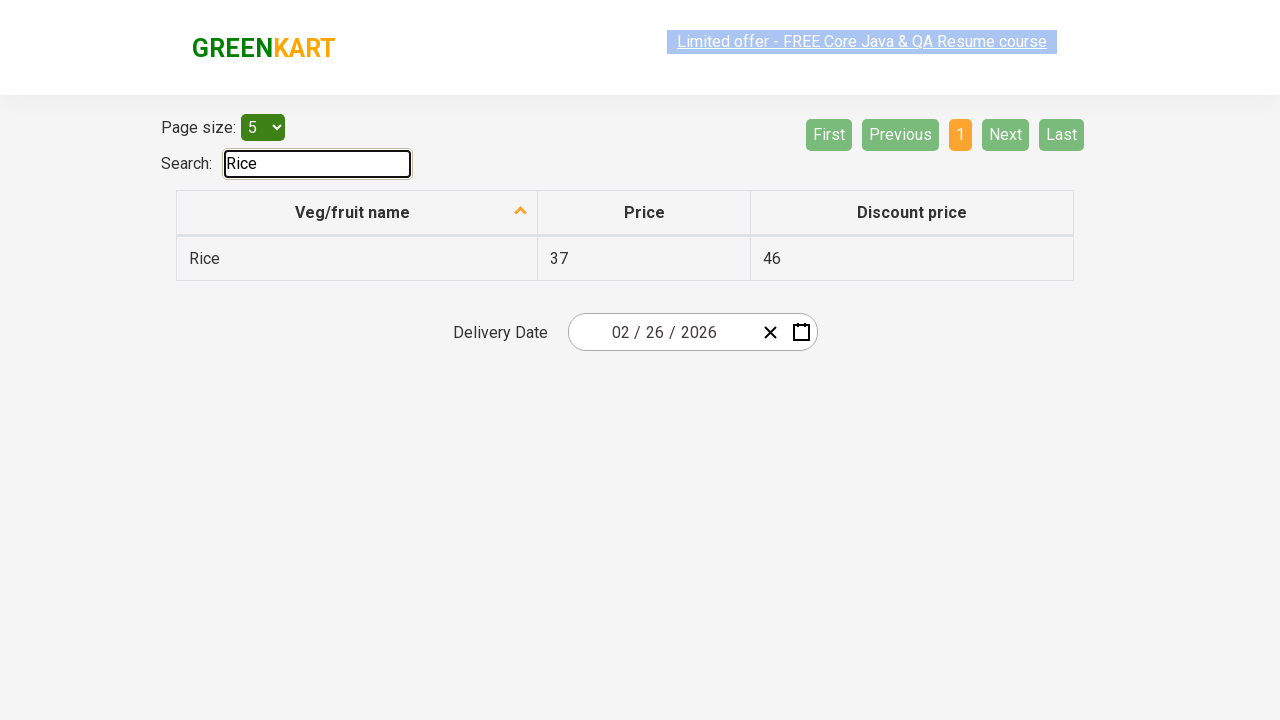

Retrieved all filtered items from first column
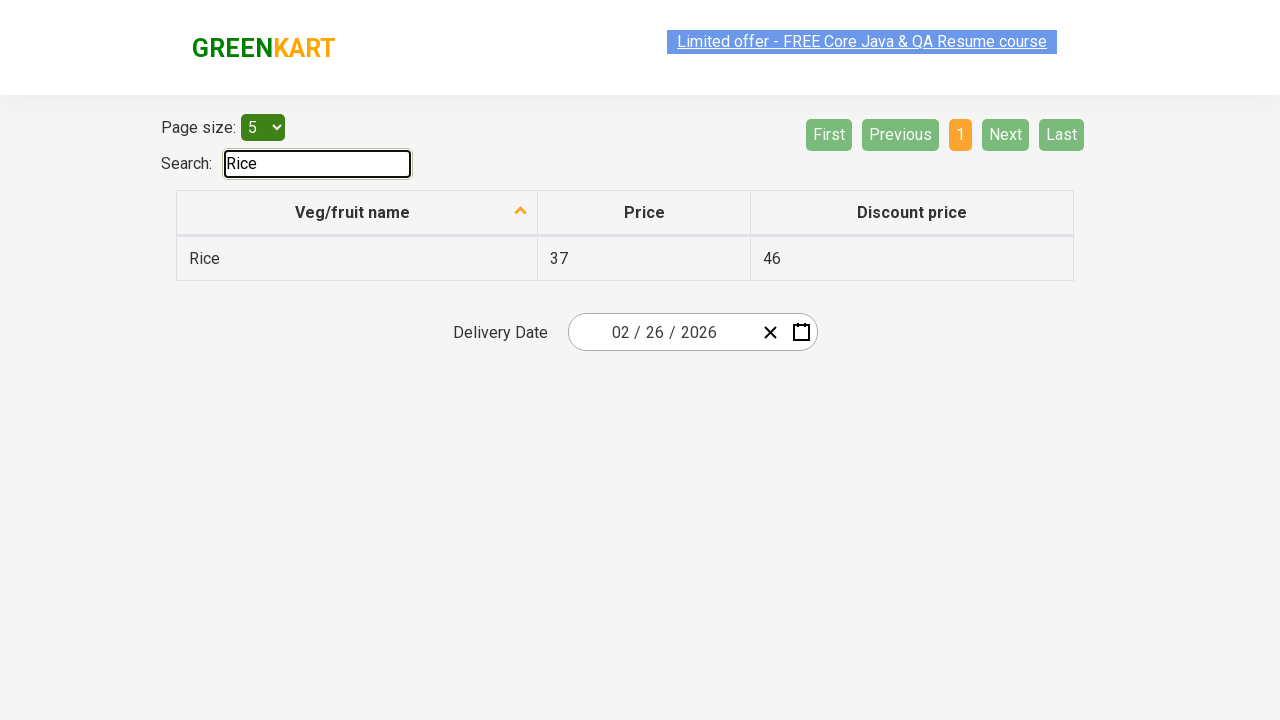

Verified that item 'Rice' contains 'Rice'
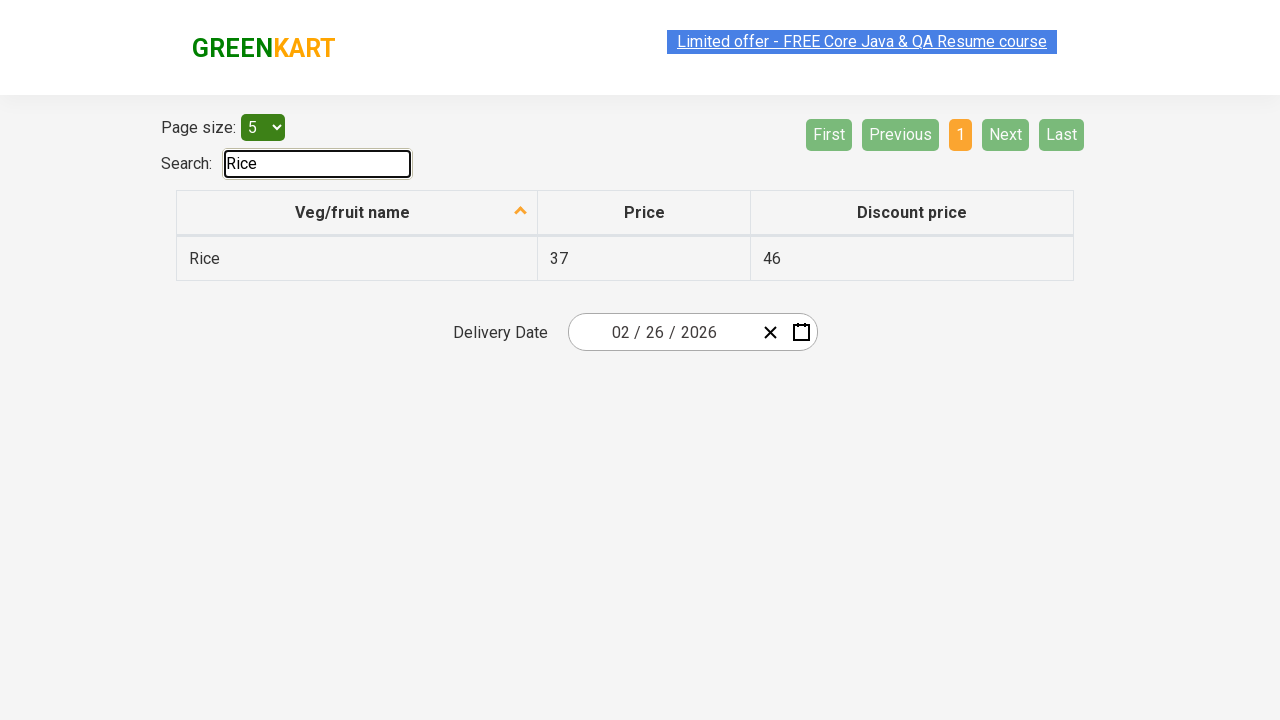

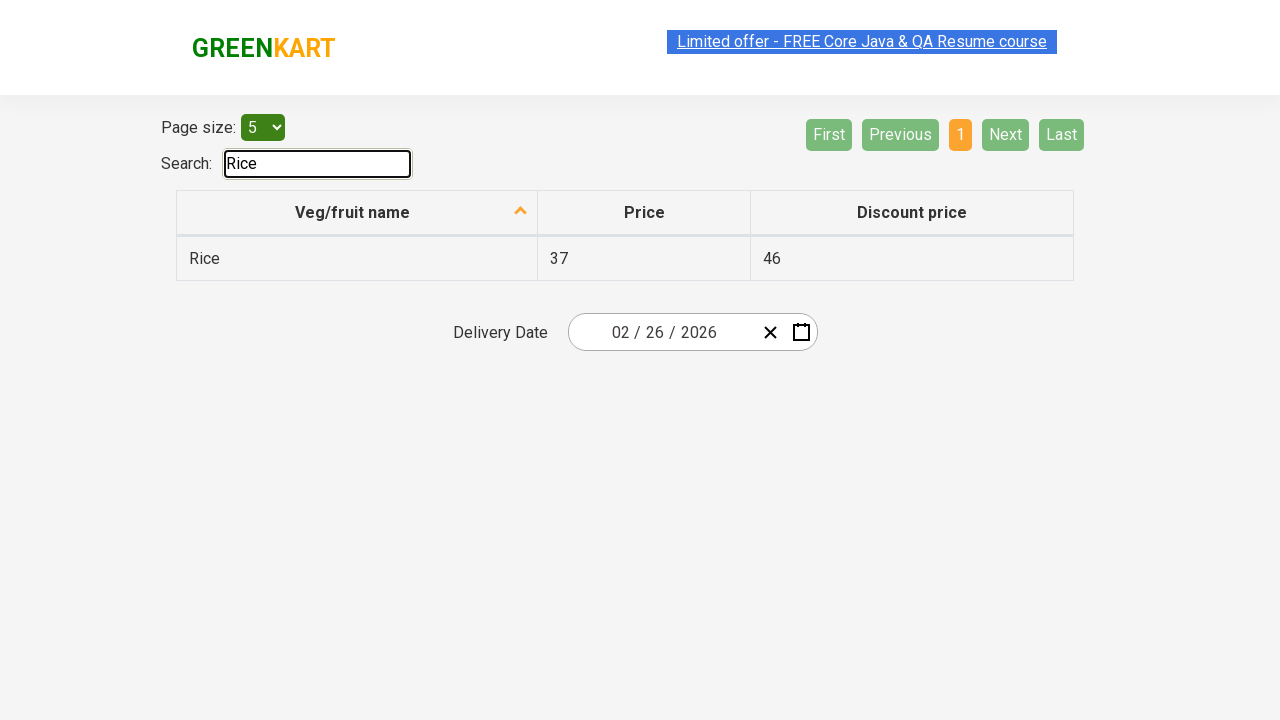